Tests revert draggable functionality where an element reverts to its original position after being dropped

Starting URL: https://demoqa.com/droppable

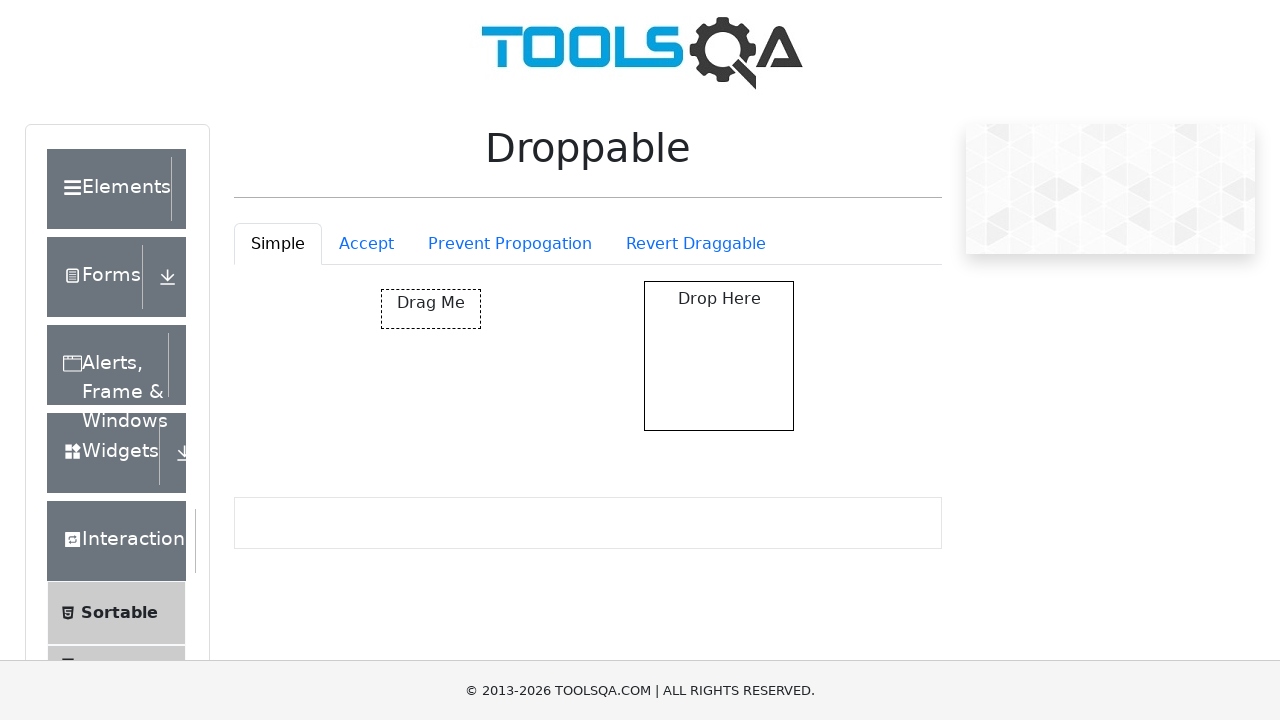

Clicked on the 'Revert Draggable' tab at (696, 244) on #droppableExample-tab-revertable
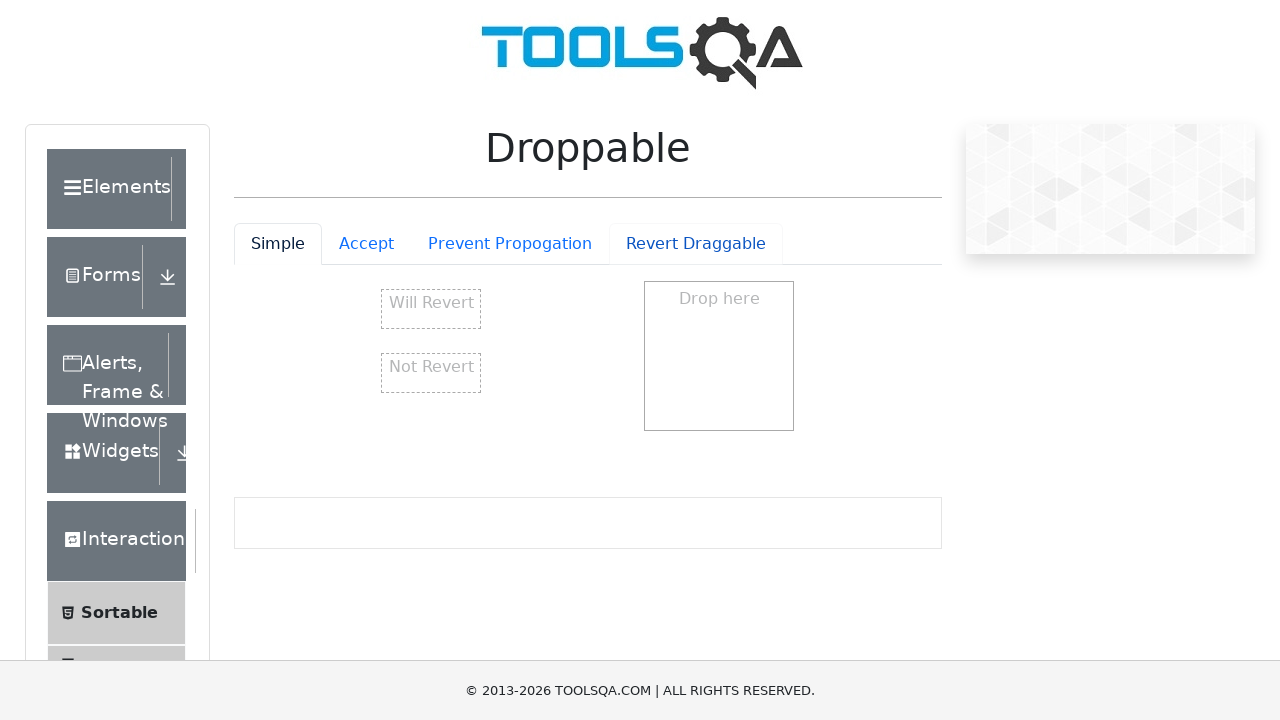

Revertable tab content loaded and visible
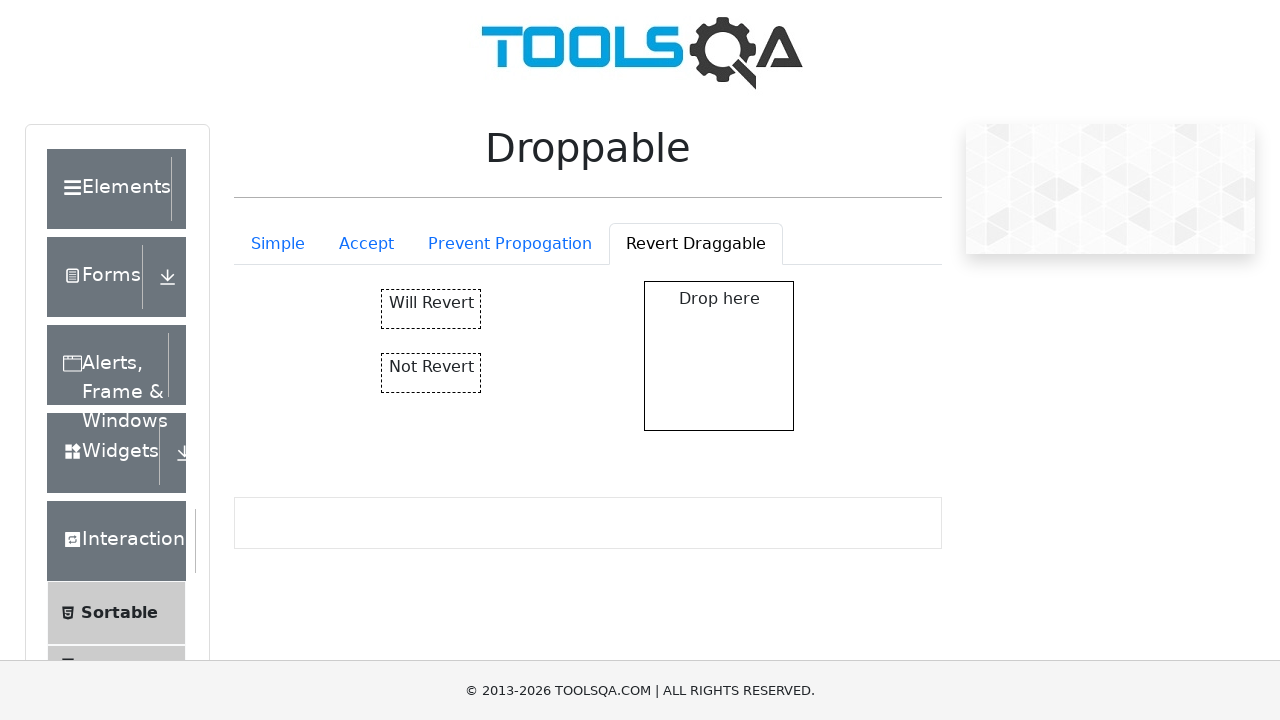

Located revertable draggable element and drop container
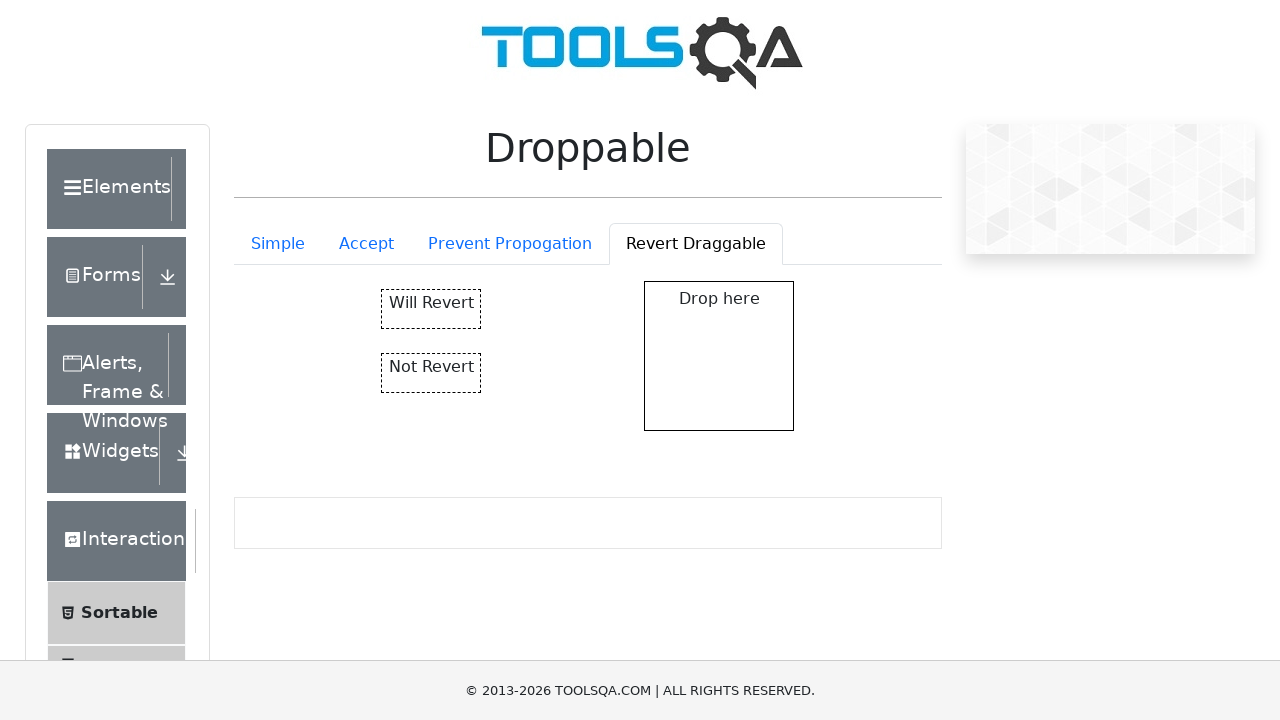

Dragged revertable element to drop container at (719, 356)
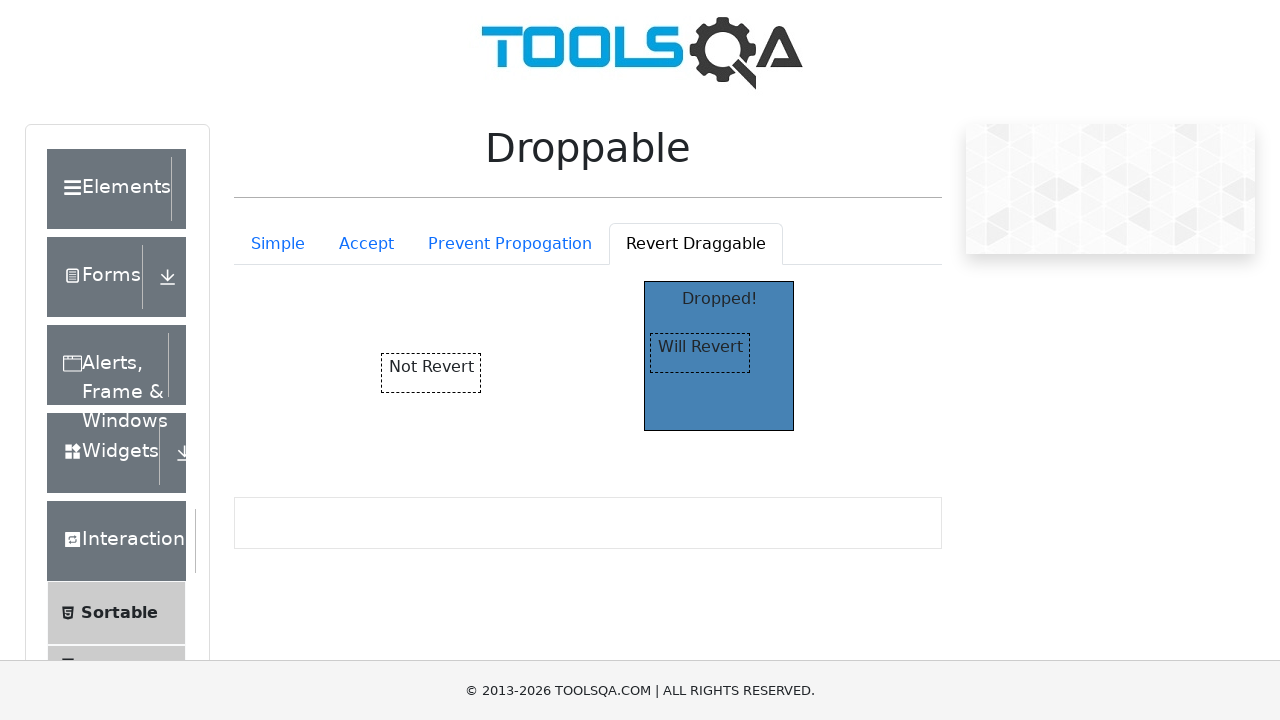

Waited for element revert animation to complete
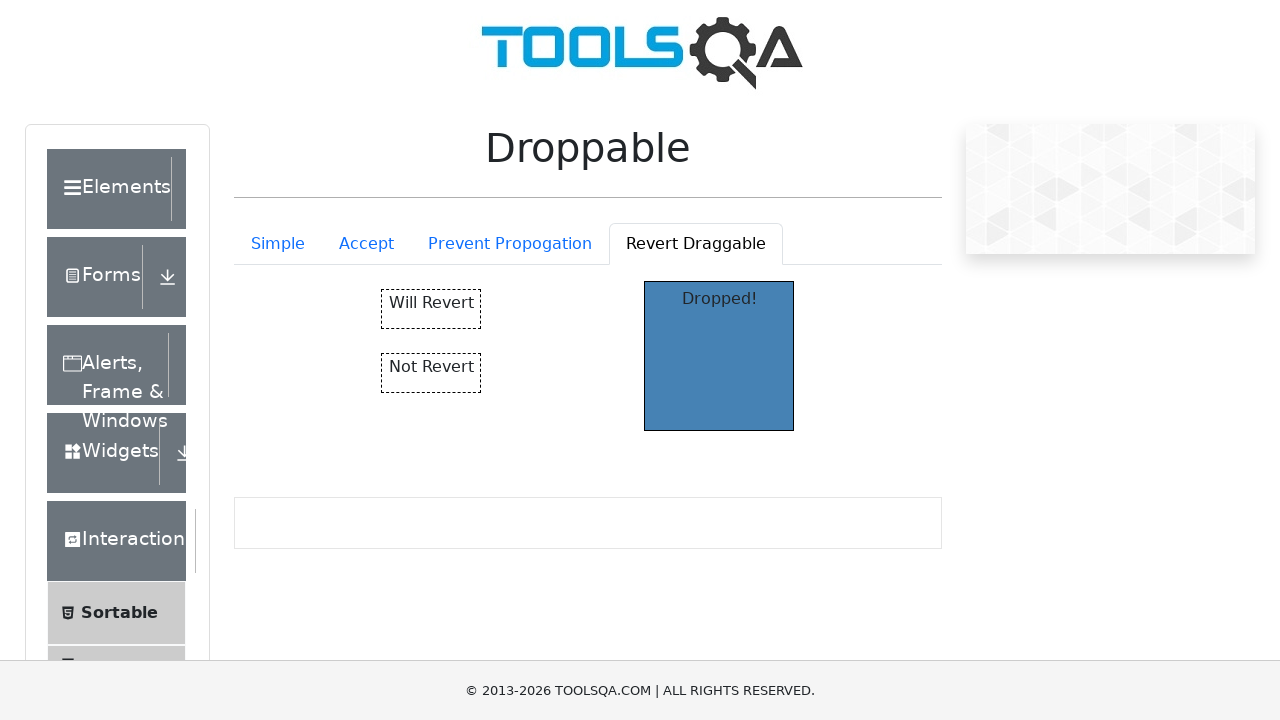

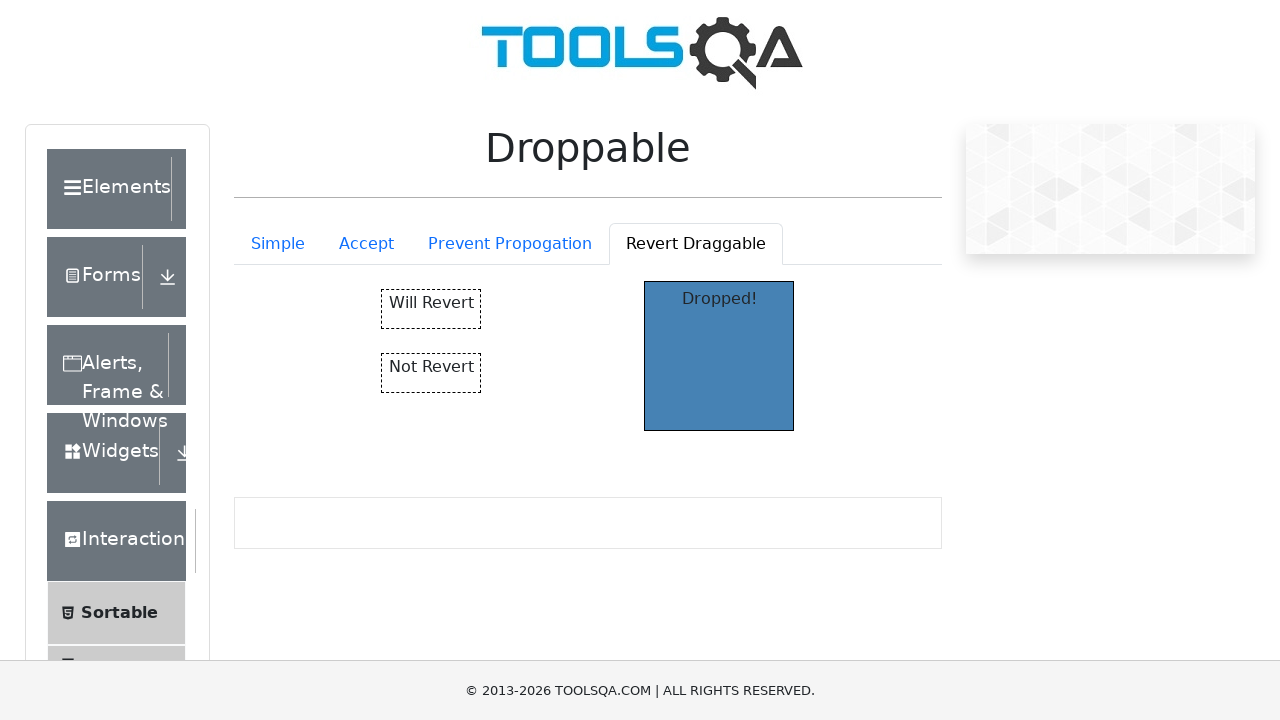